Tests that edits are saved when the input field loses focus (blur event)

Starting URL: https://demo.playwright.dev/todomvc

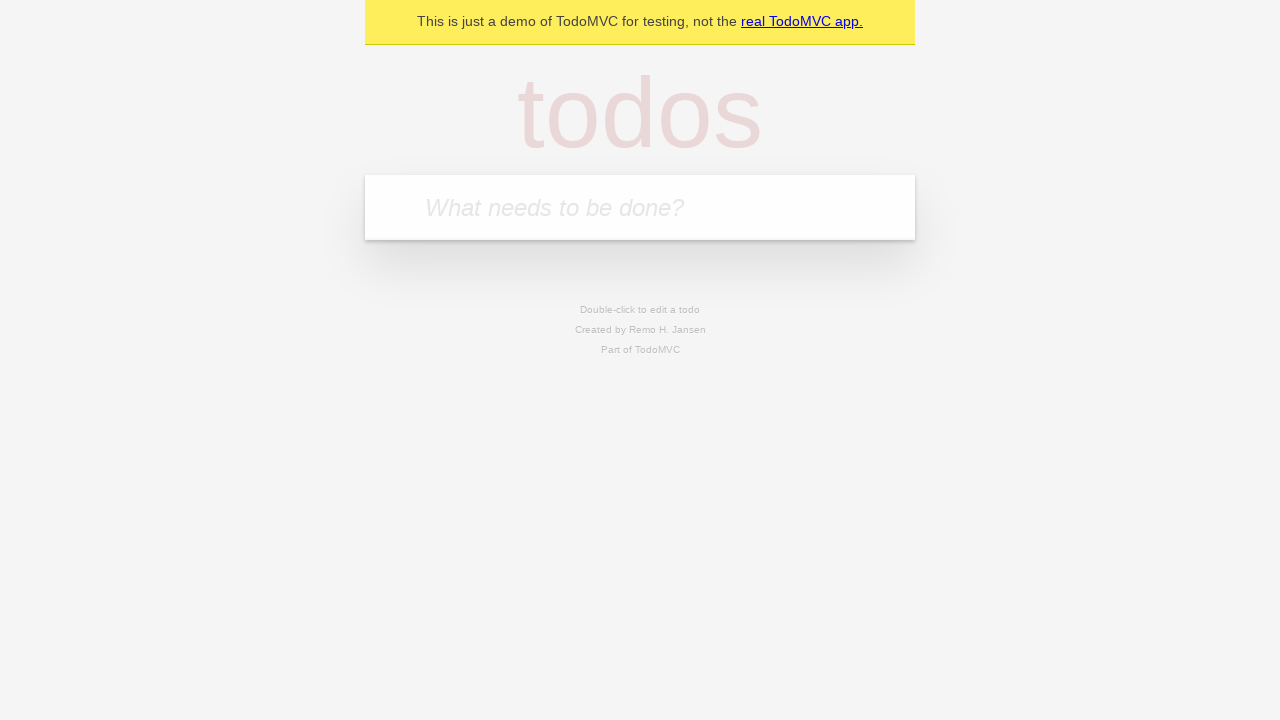

Filled new todo input with 'buy some cheese' on .new-todo
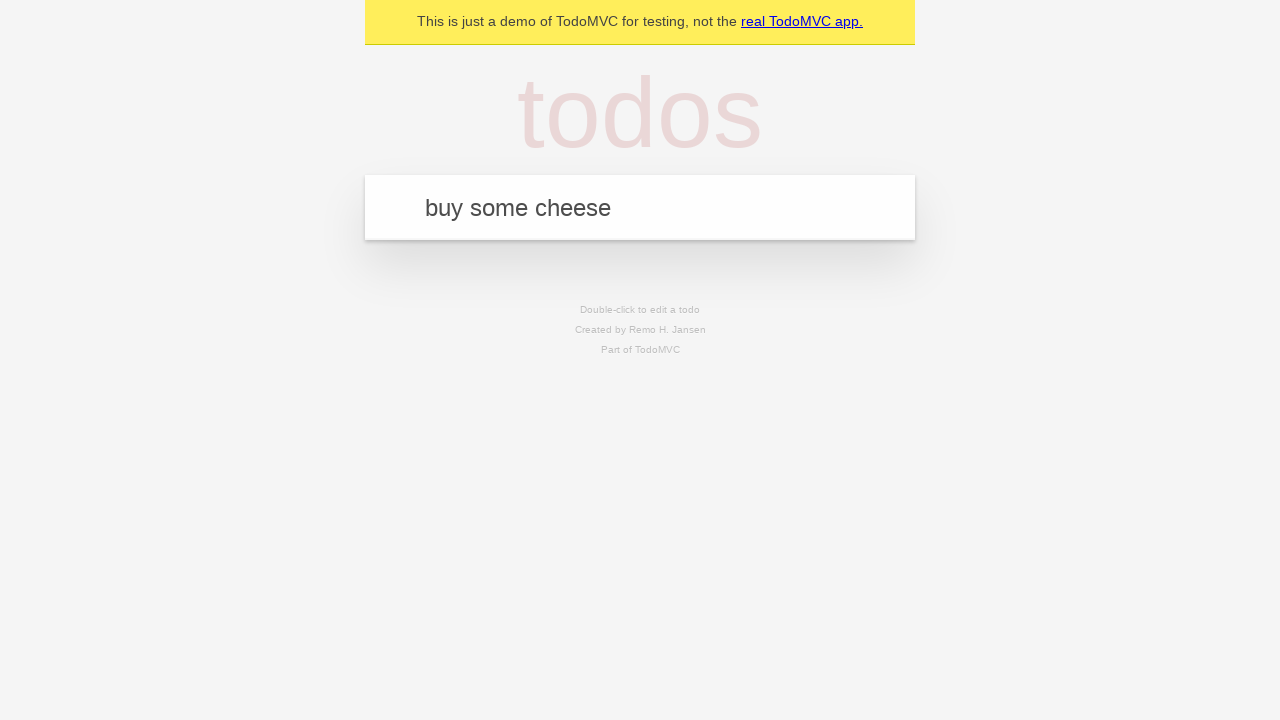

Pressed Enter to create first todo on .new-todo
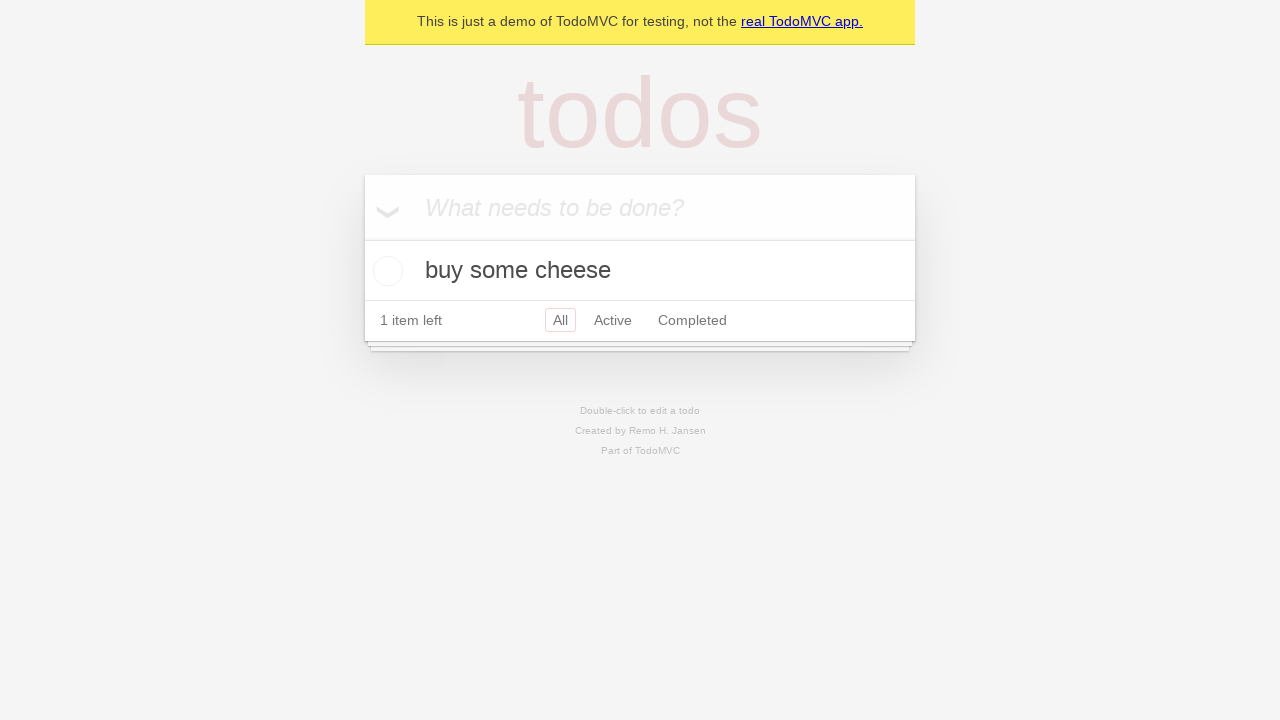

Filled new todo input with 'feed the cat' on .new-todo
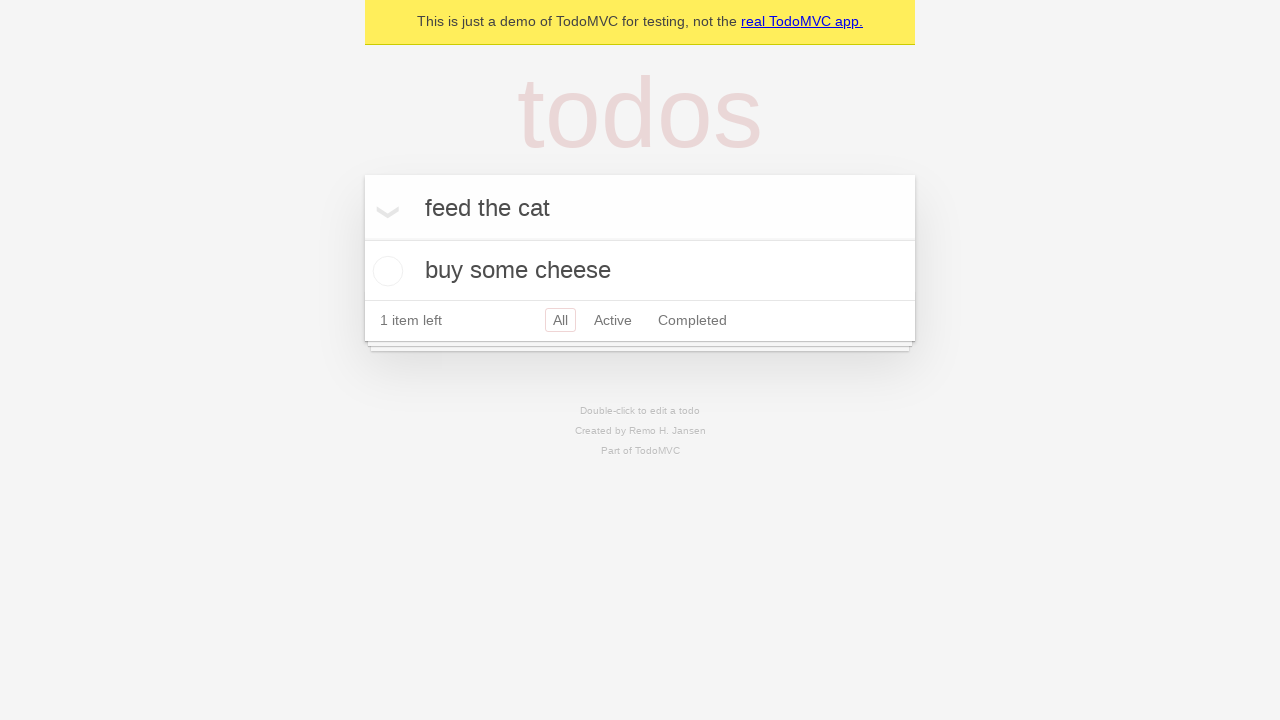

Pressed Enter to create second todo on .new-todo
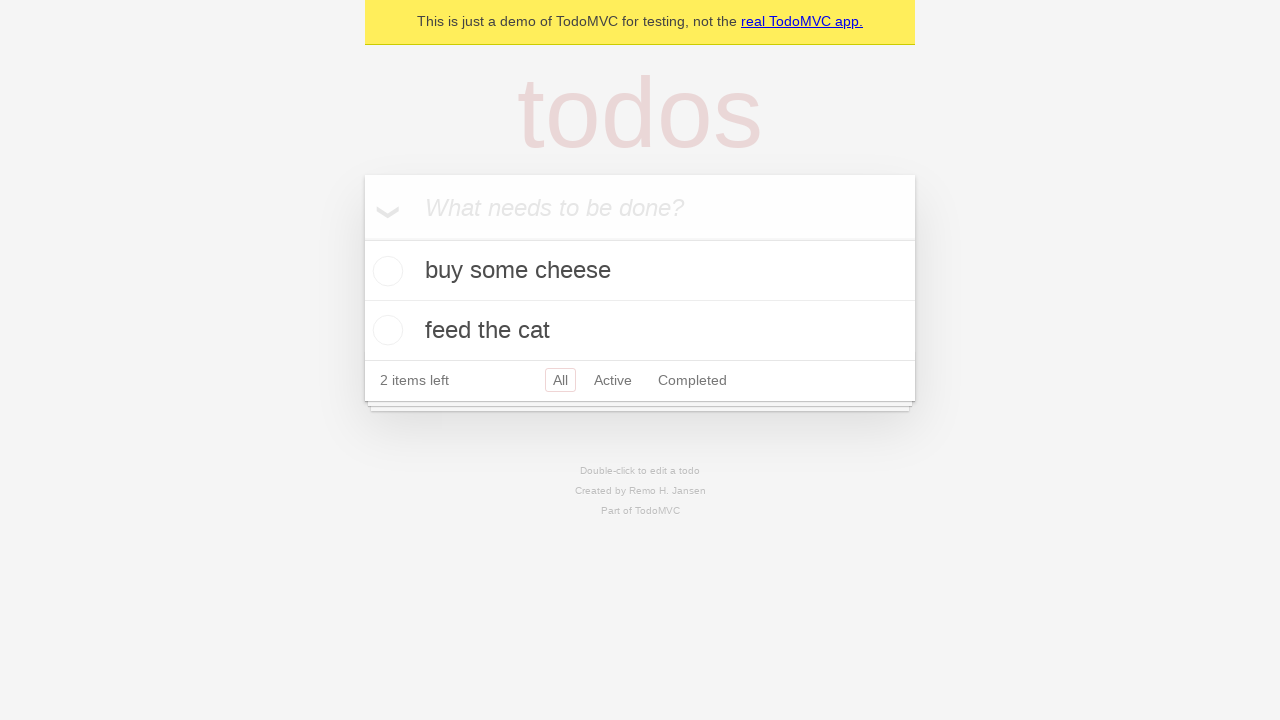

Filled new todo input with 'book a doctors appointment' on .new-todo
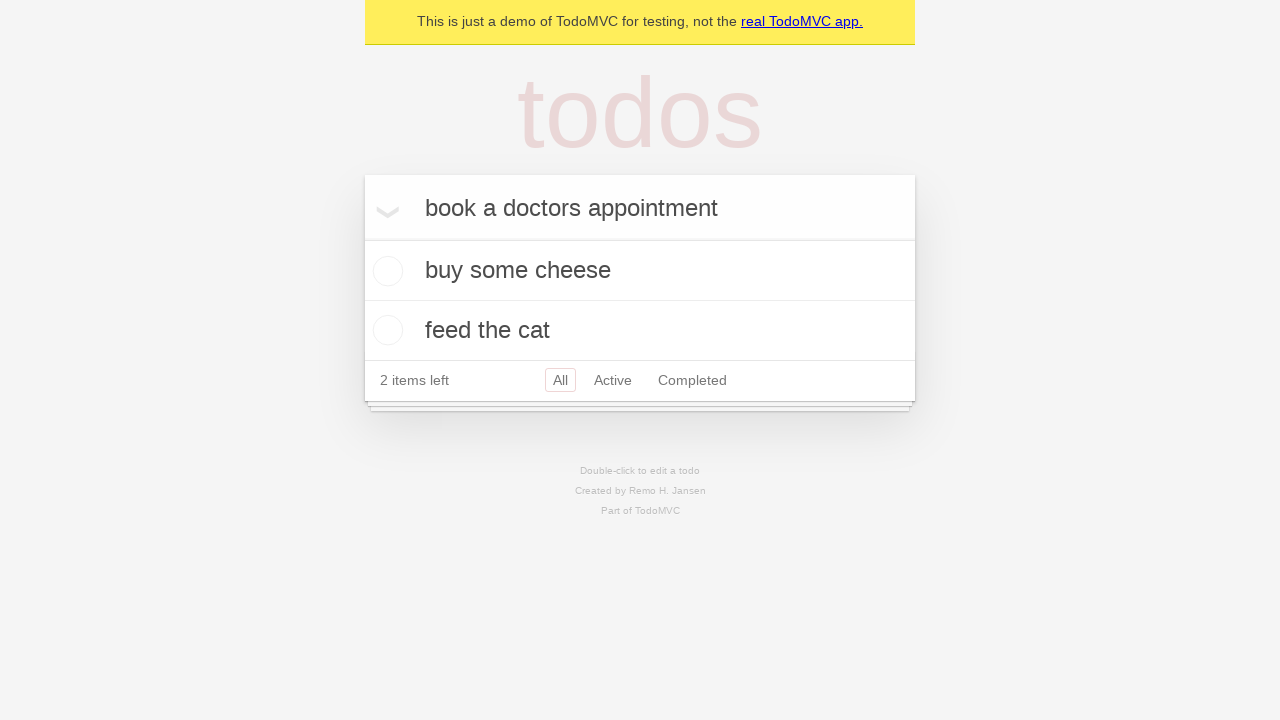

Pressed Enter to create third todo on .new-todo
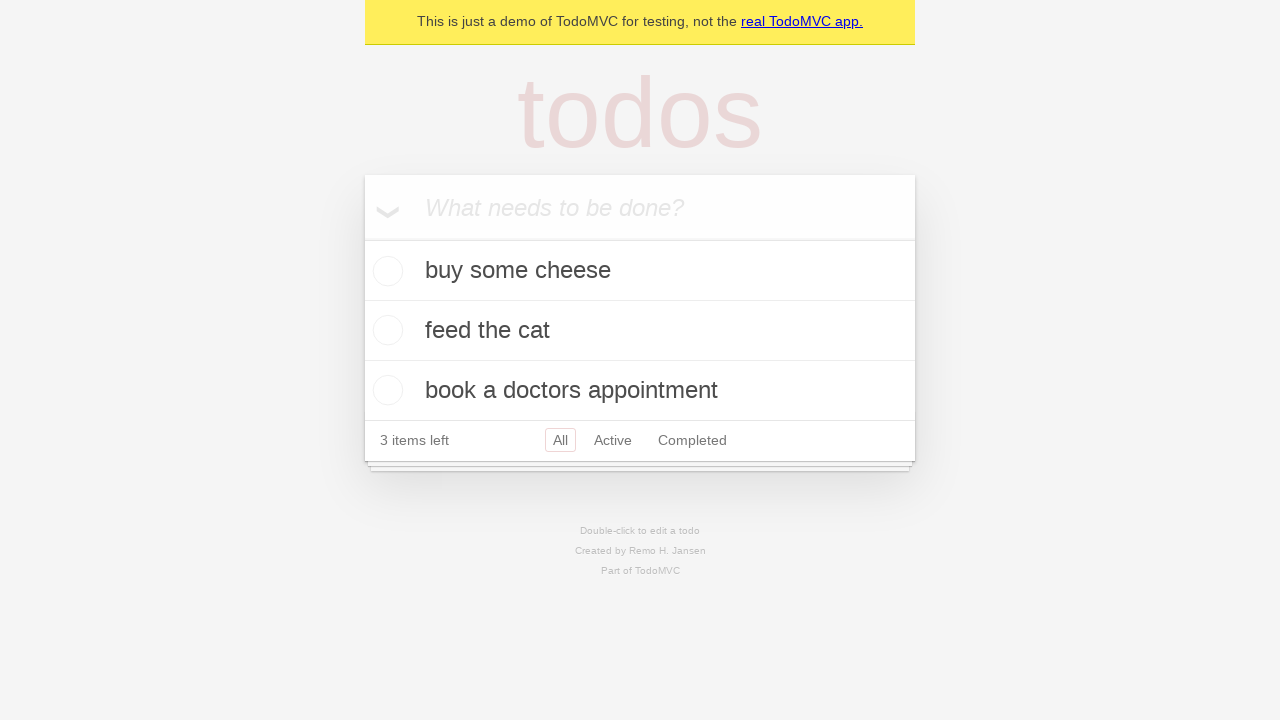

Selected all todo items
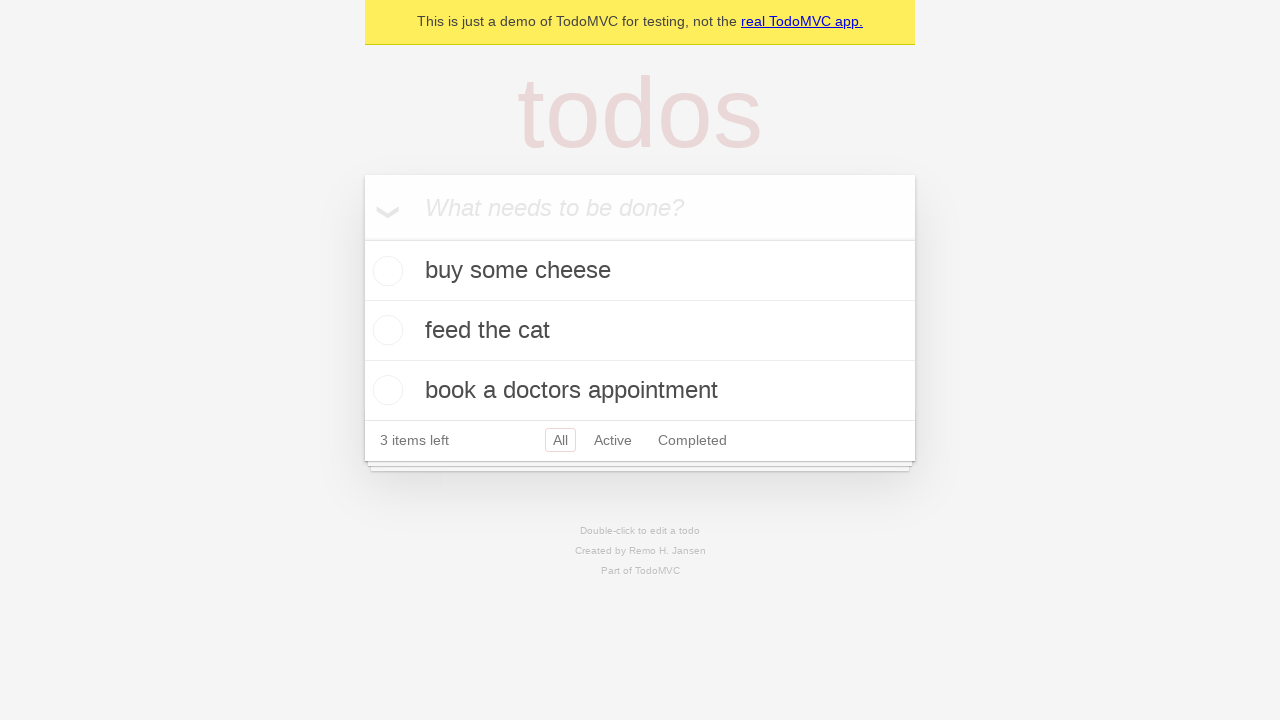

Double-clicked second todo to enter edit mode at (640, 331) on .todo-list li >> nth=1
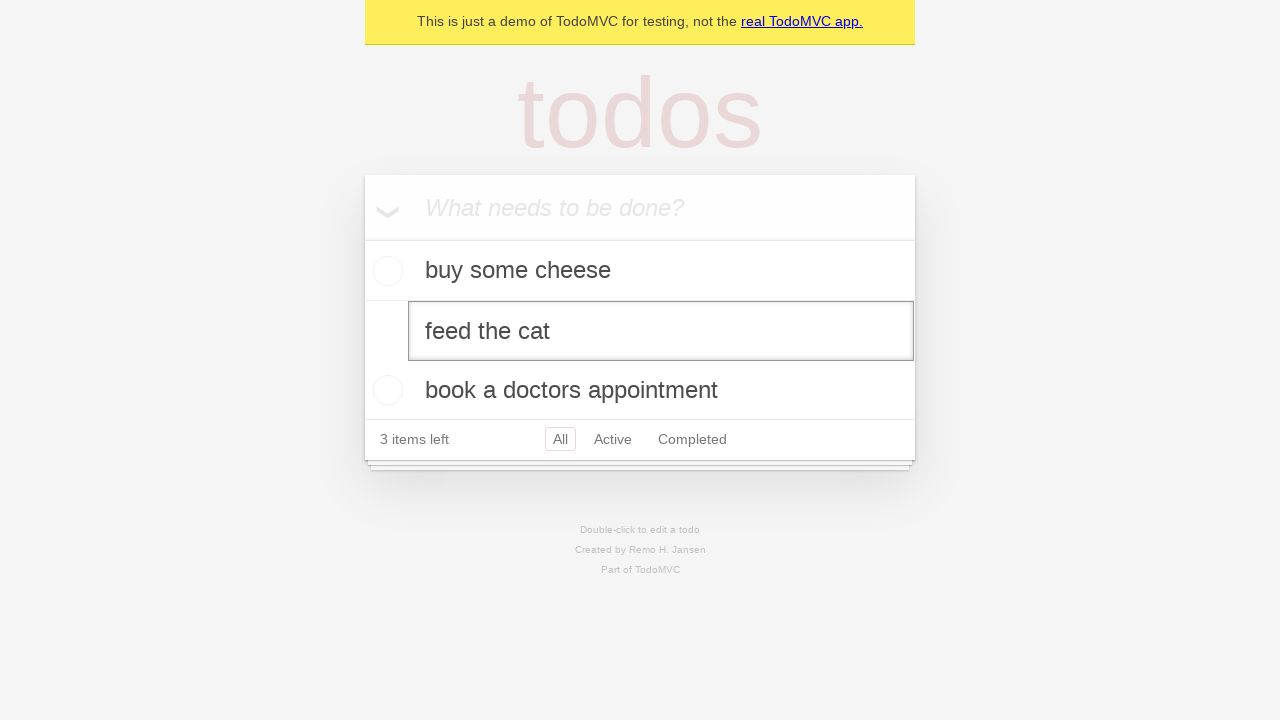

Filled edit field with 'buy some sausages' on .todo-list li >> nth=1 >> .edit
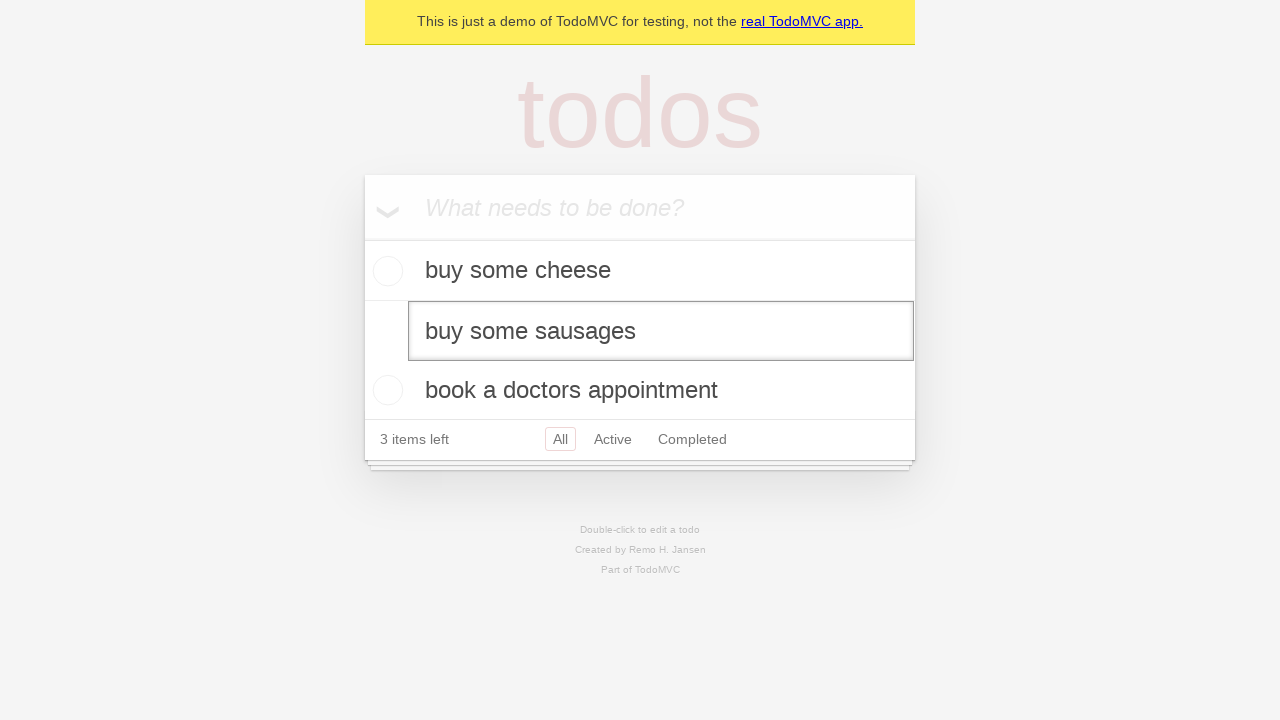

Dispatched blur event to save edits
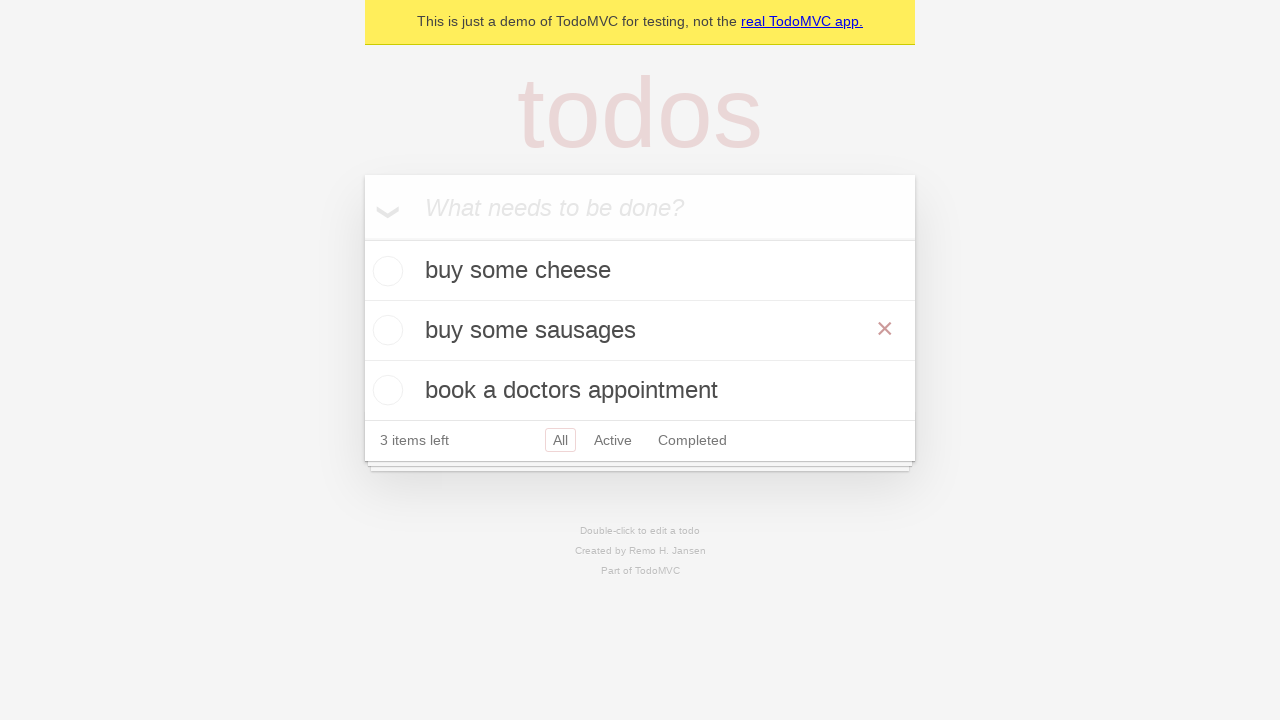

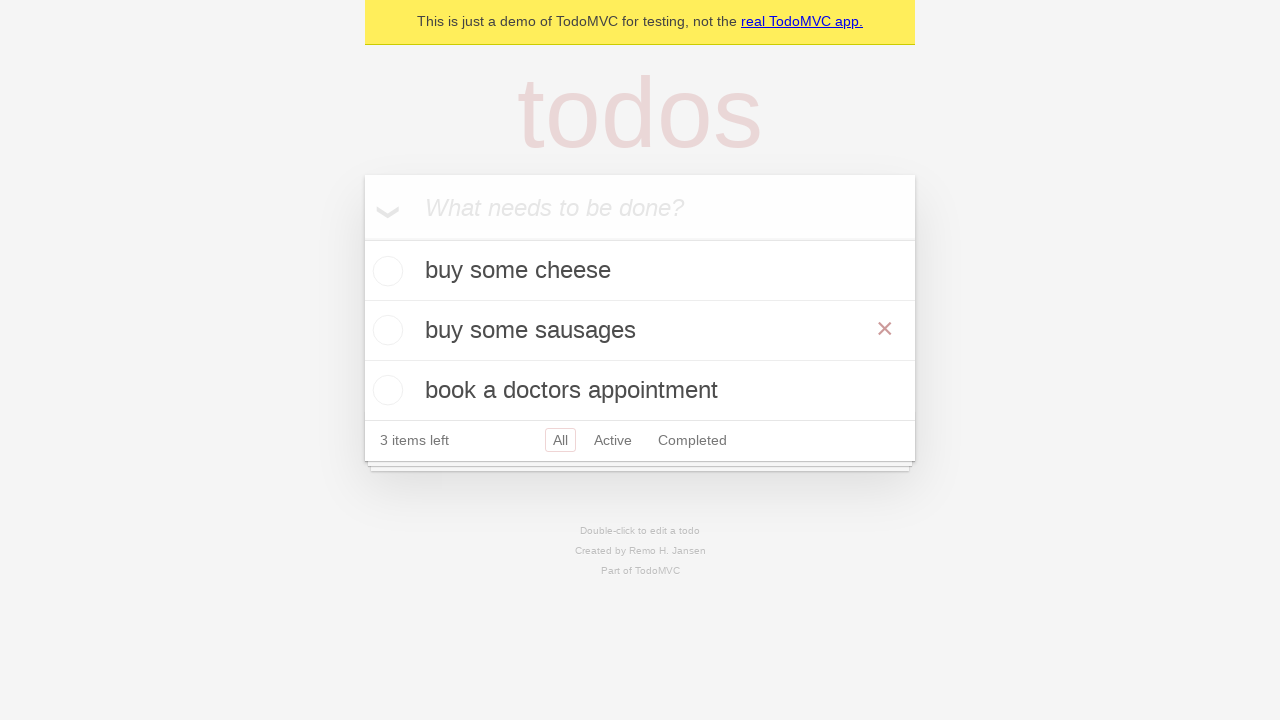